Tests new window functionality by clicking a button that opens a new window and verifying content

Starting URL: https://demoqa.com/browser-windows

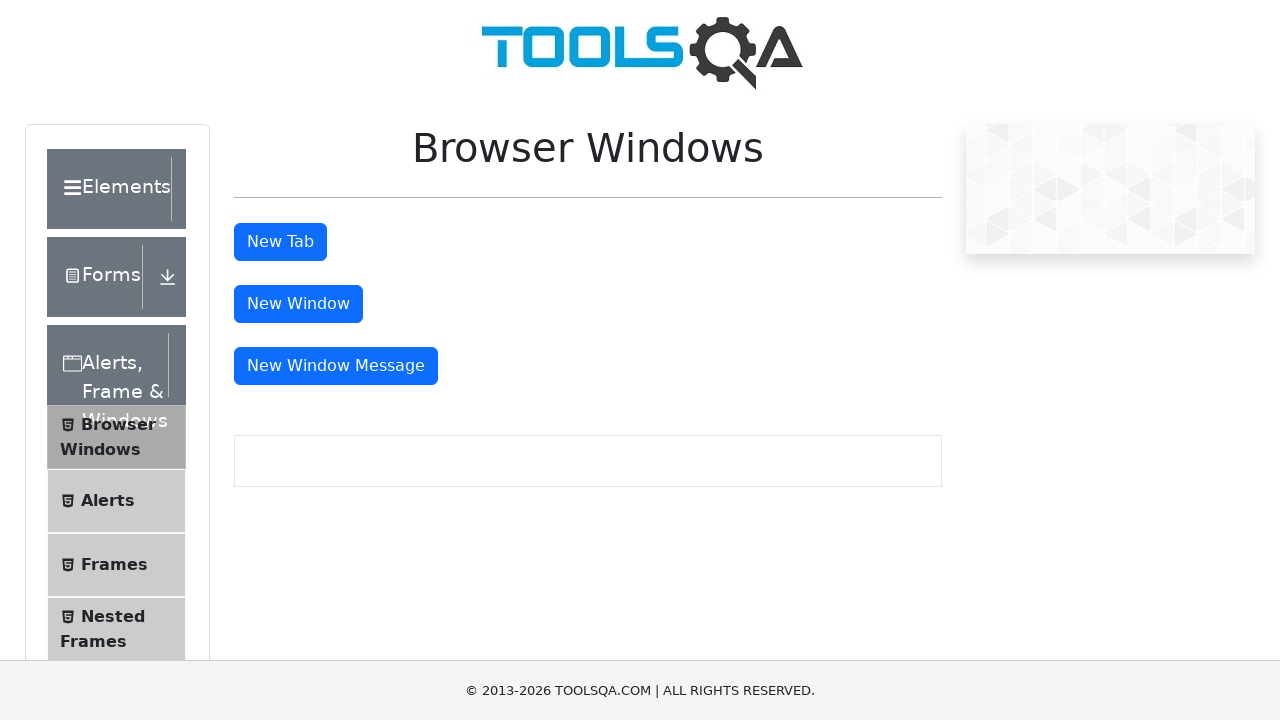

Clicked button to open new window at (298, 304) on #windowButton
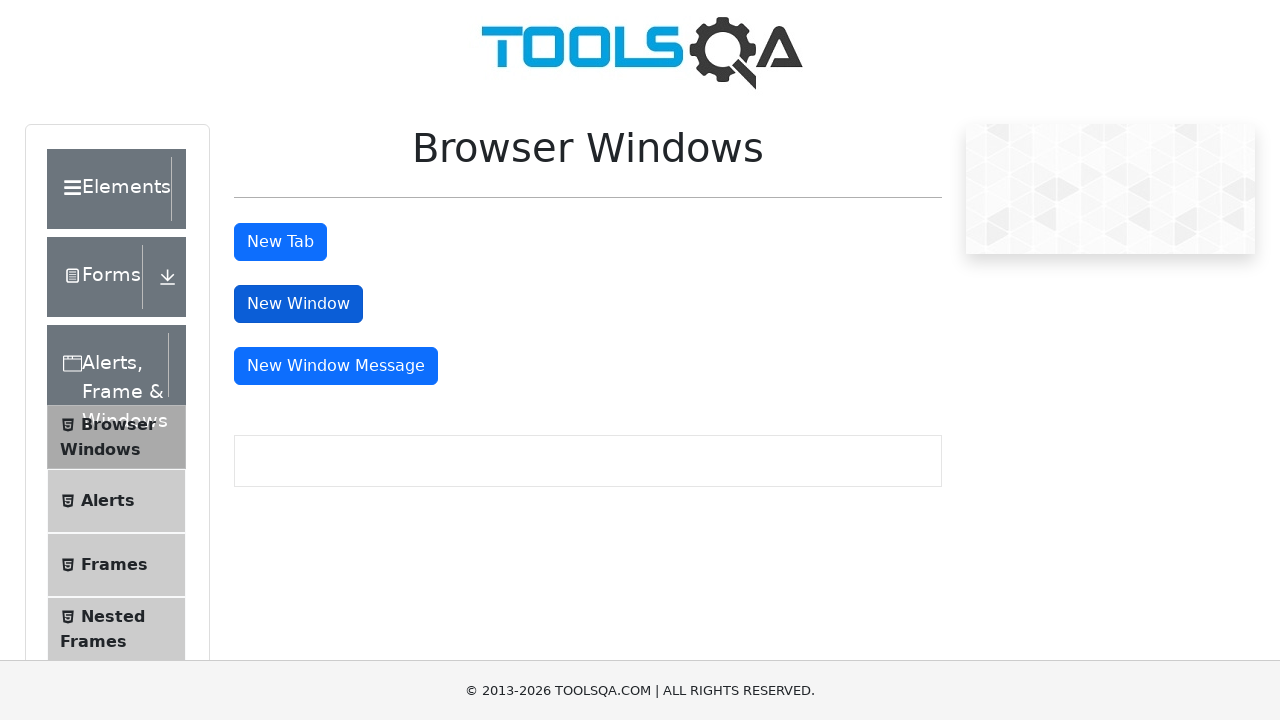

New window opened and captured
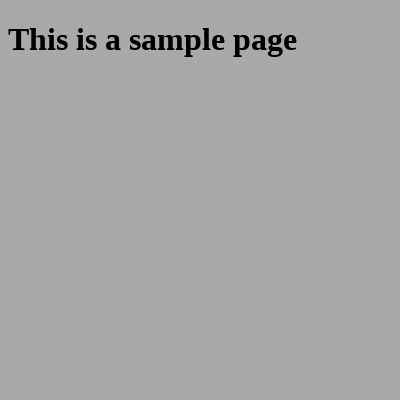

New window loaded completely
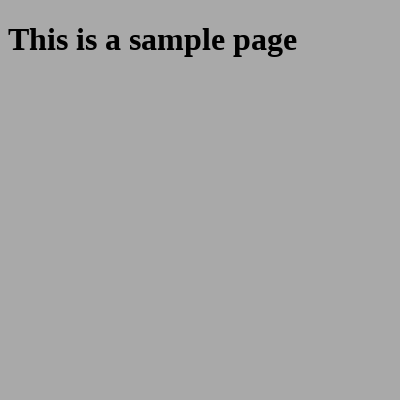

Located sample heading element in new window
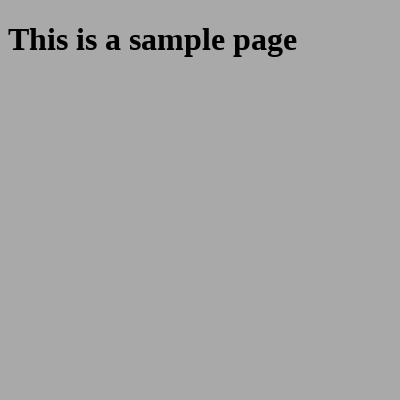

Retrieved heading text: 'This is a sample page'
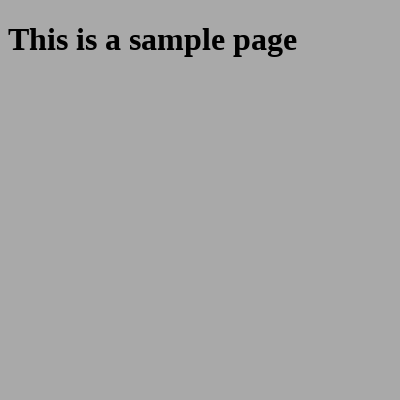

Verified heading text matches expected value 'This is a sample page'
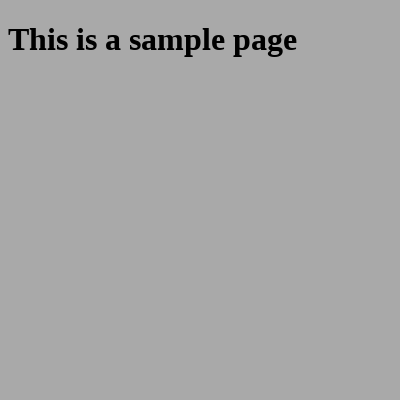

Closed the new window
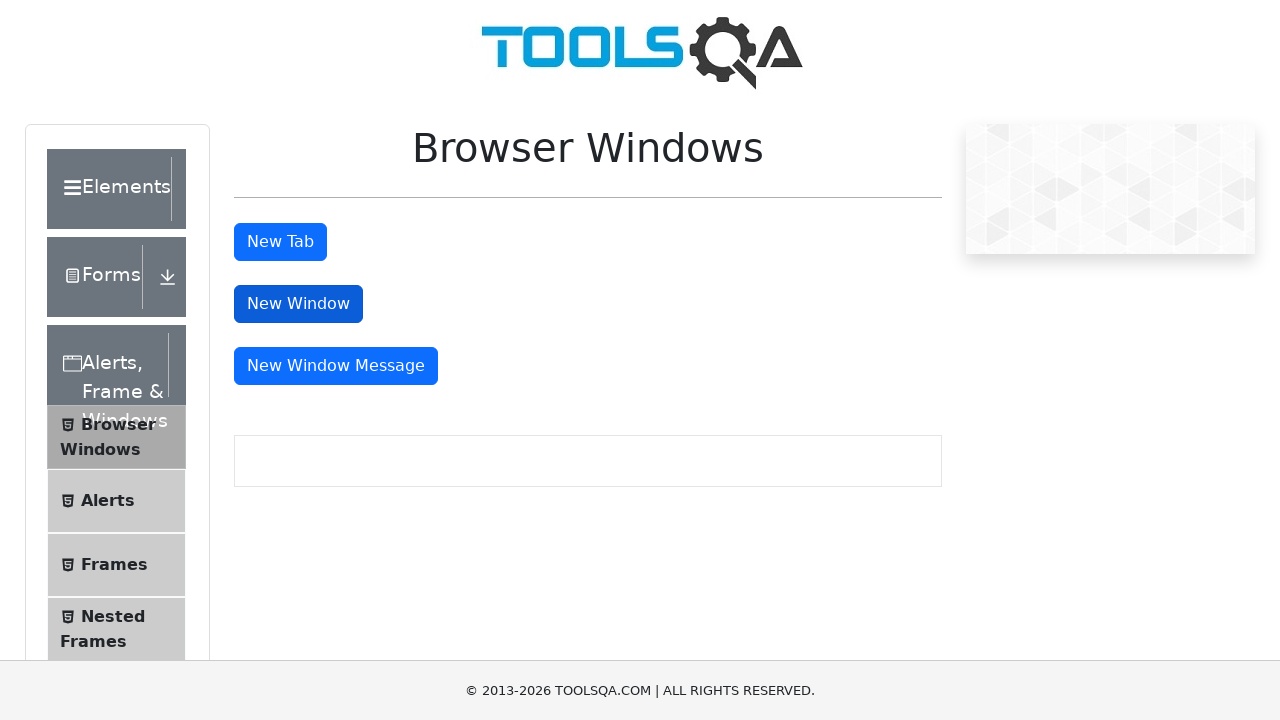

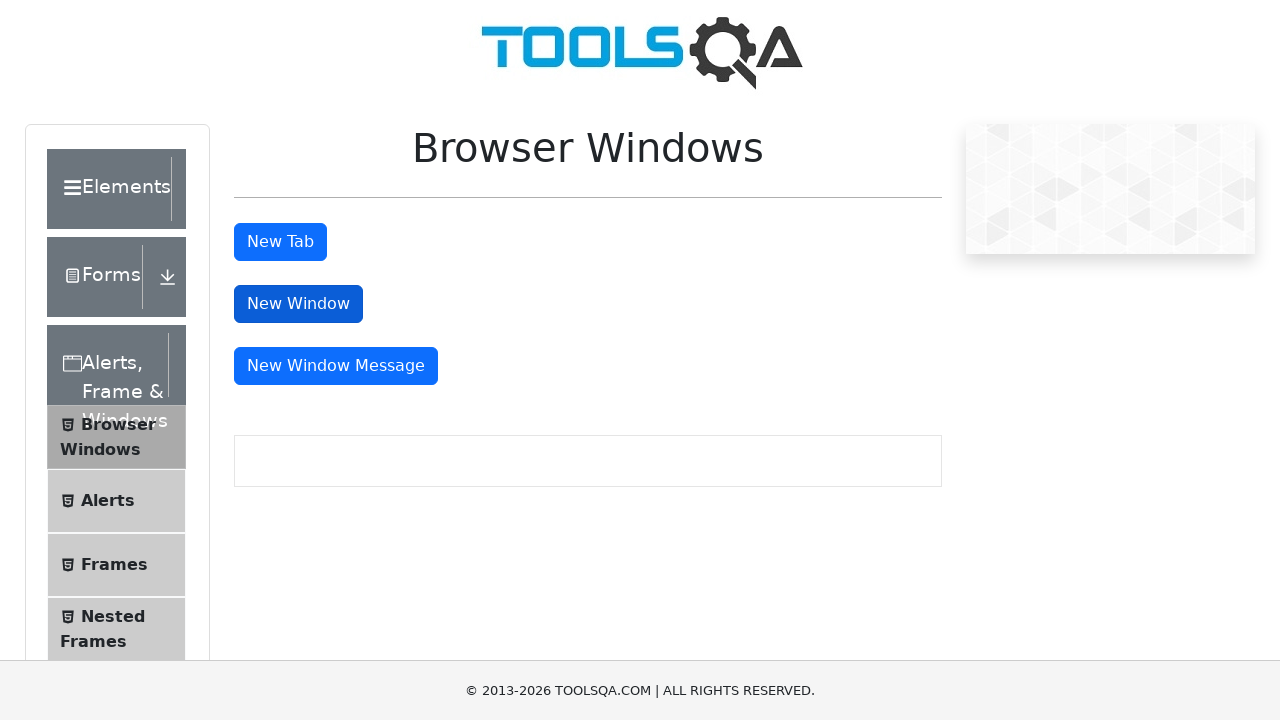